Fills out a practice form with personal information including name, gender, experience, date, profession, automation tools, continent and commands, then submits the form

Starting URL: https://www.techlistic.com/p/selenium-practice-form.html

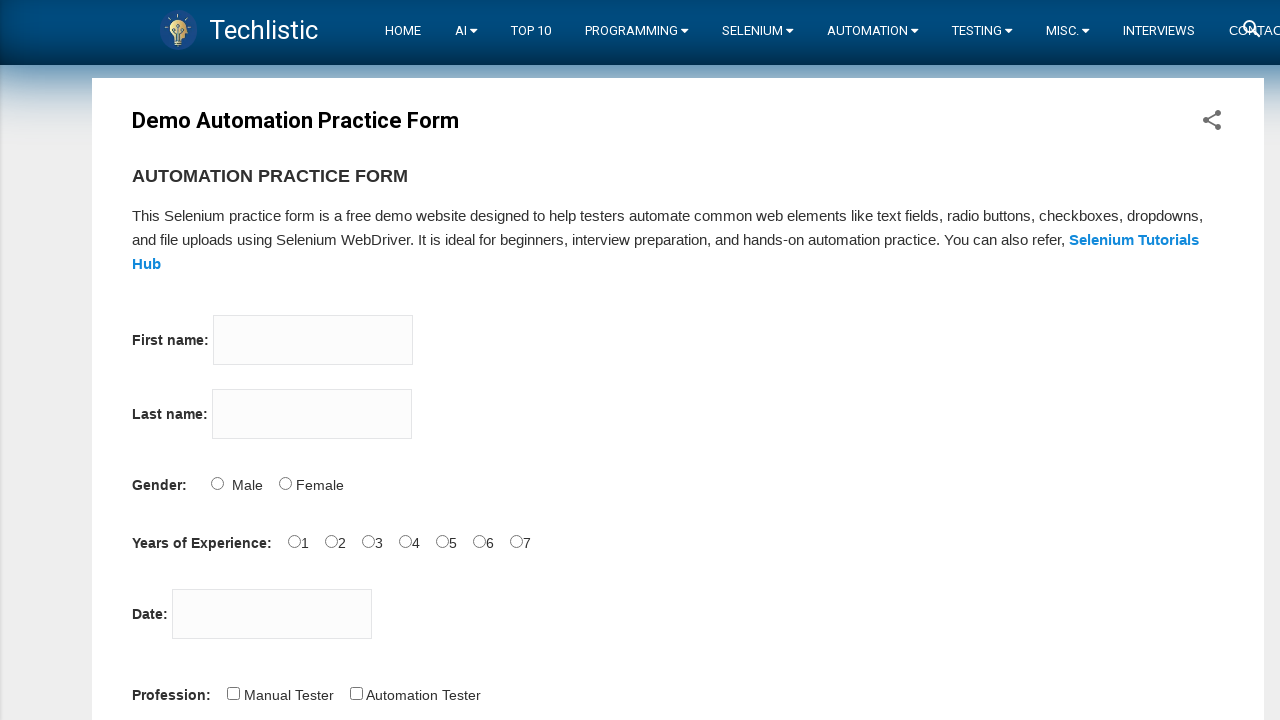

Filled firstname field with 'Tom' on input[name='firstname']
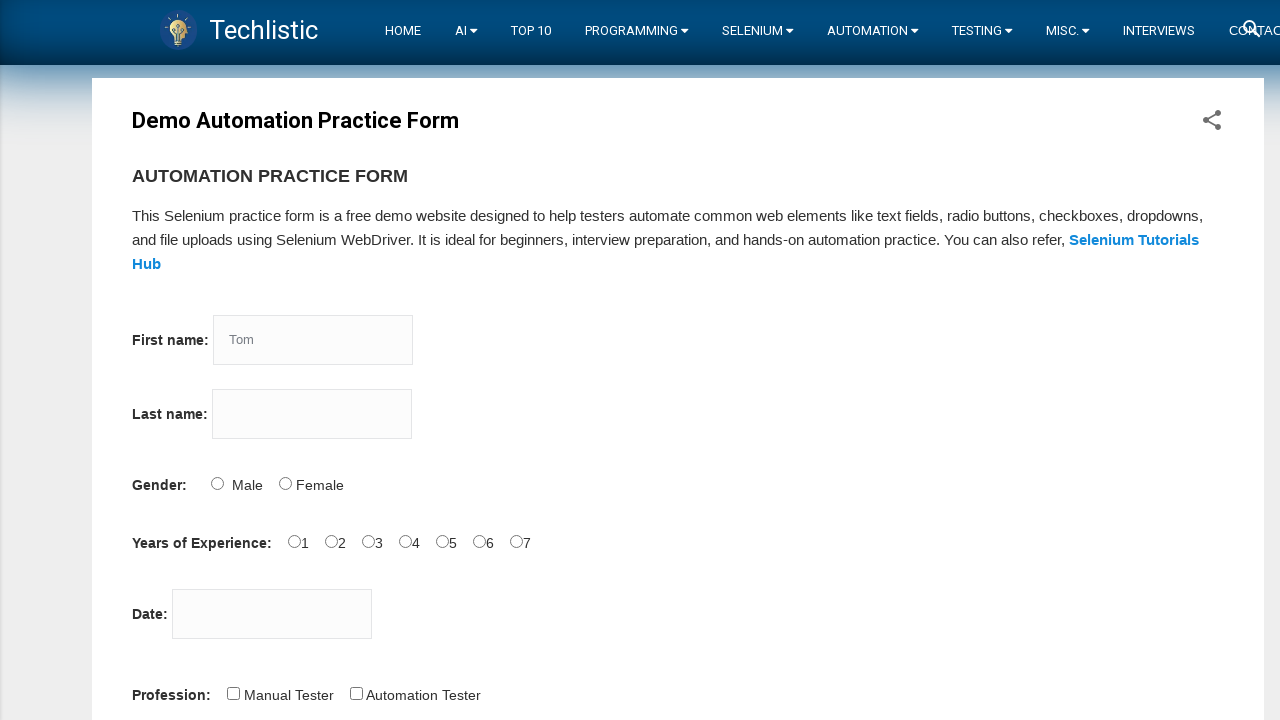

Filled lastname field with 'Wood' on input[name='lastname']
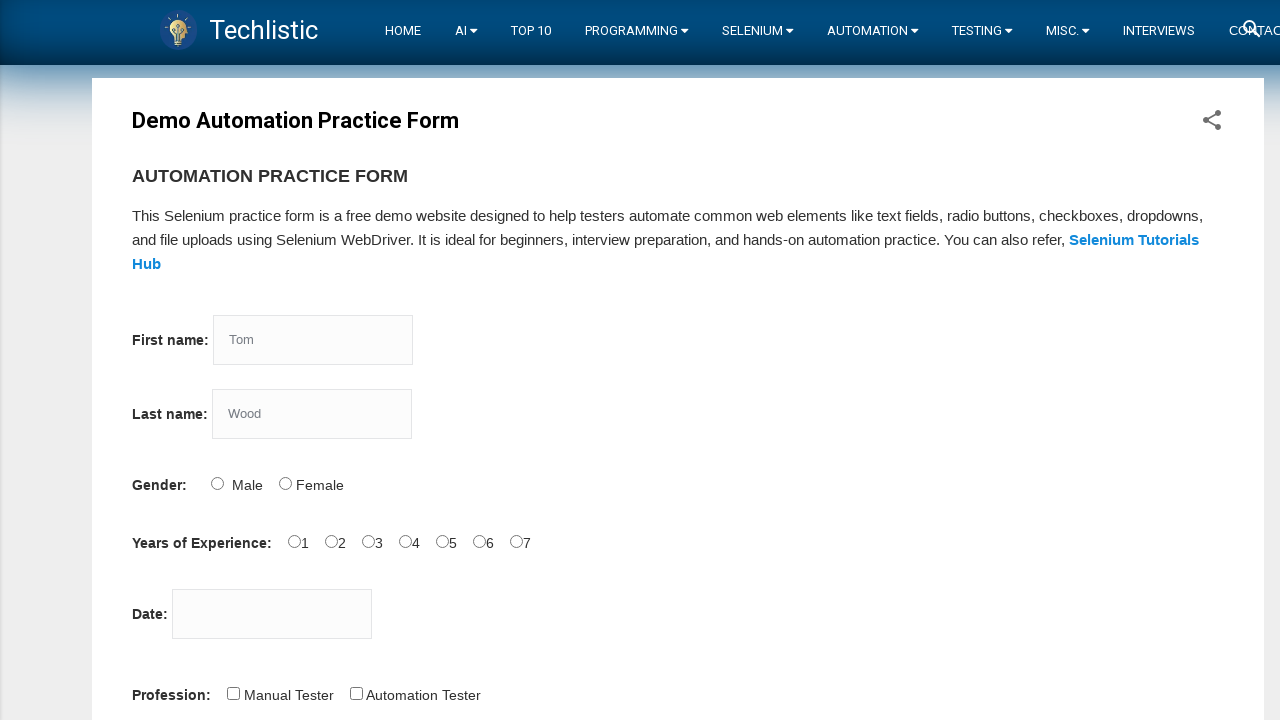

Selected gender: Male at (217, 483) on #sex-0
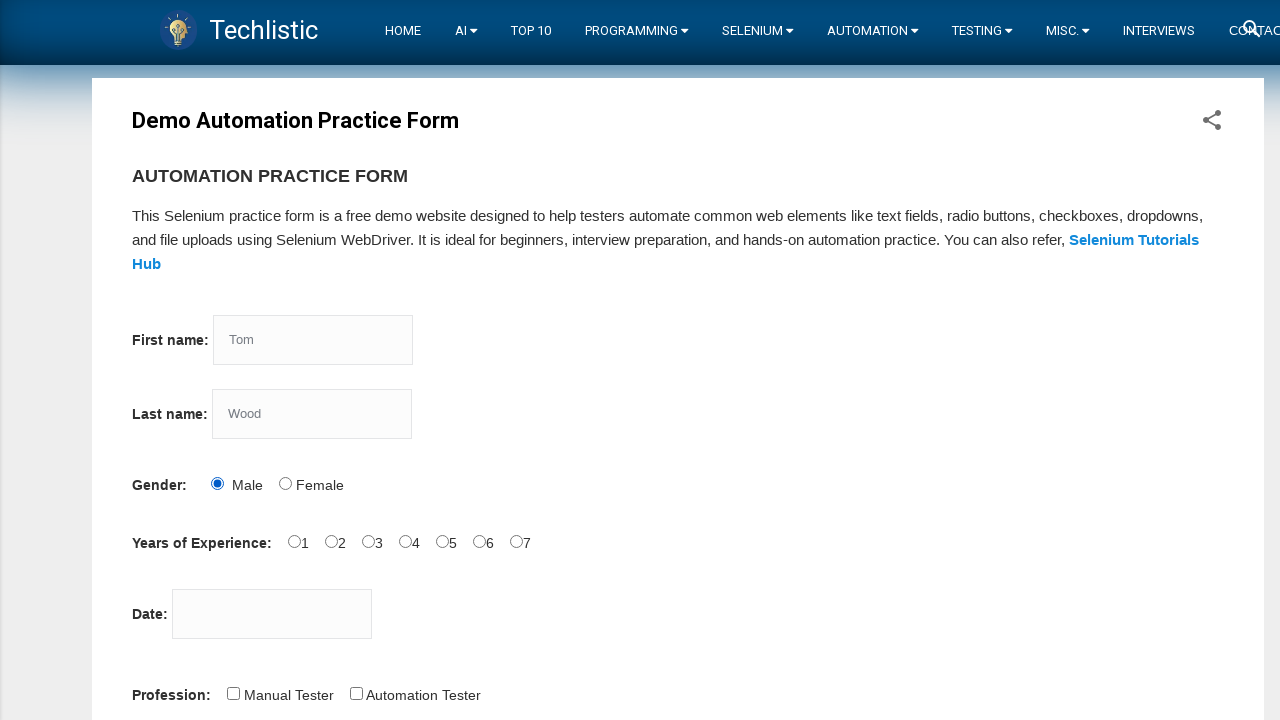

Selected experience: 5-7 years at (442, 541) on #exp-4
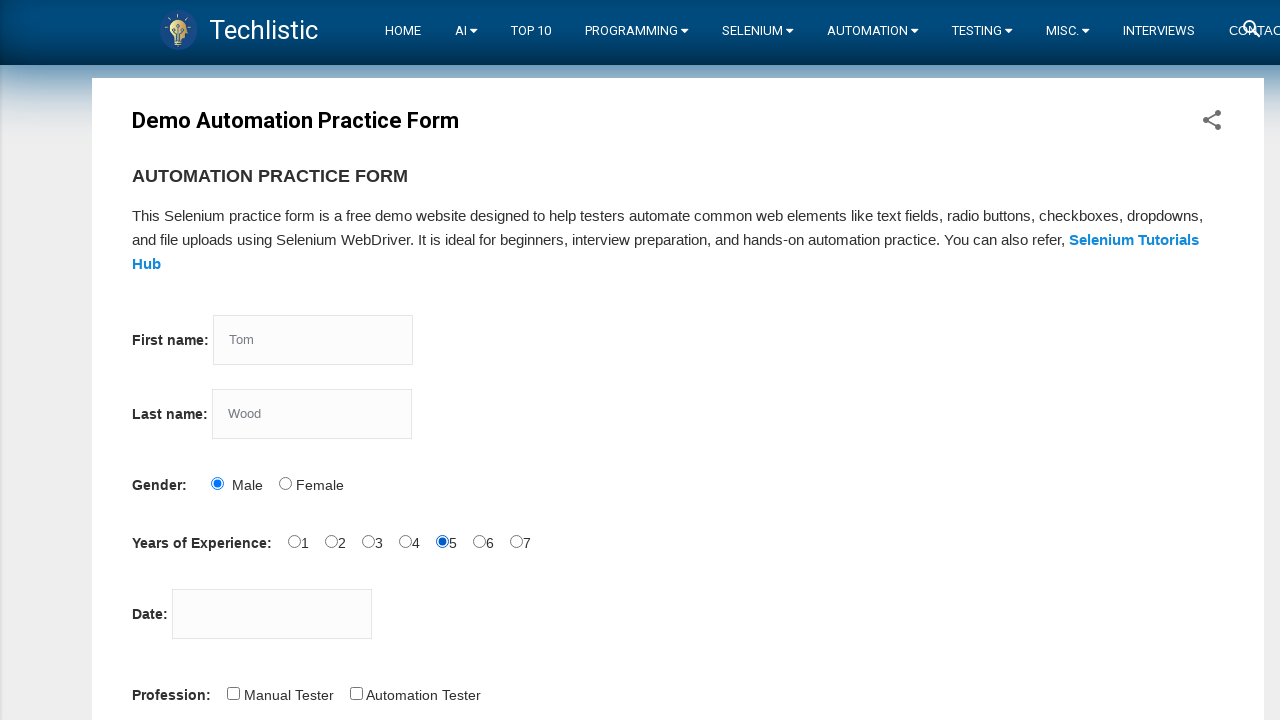

Filled date field with '16-10-2020' on #datepicker
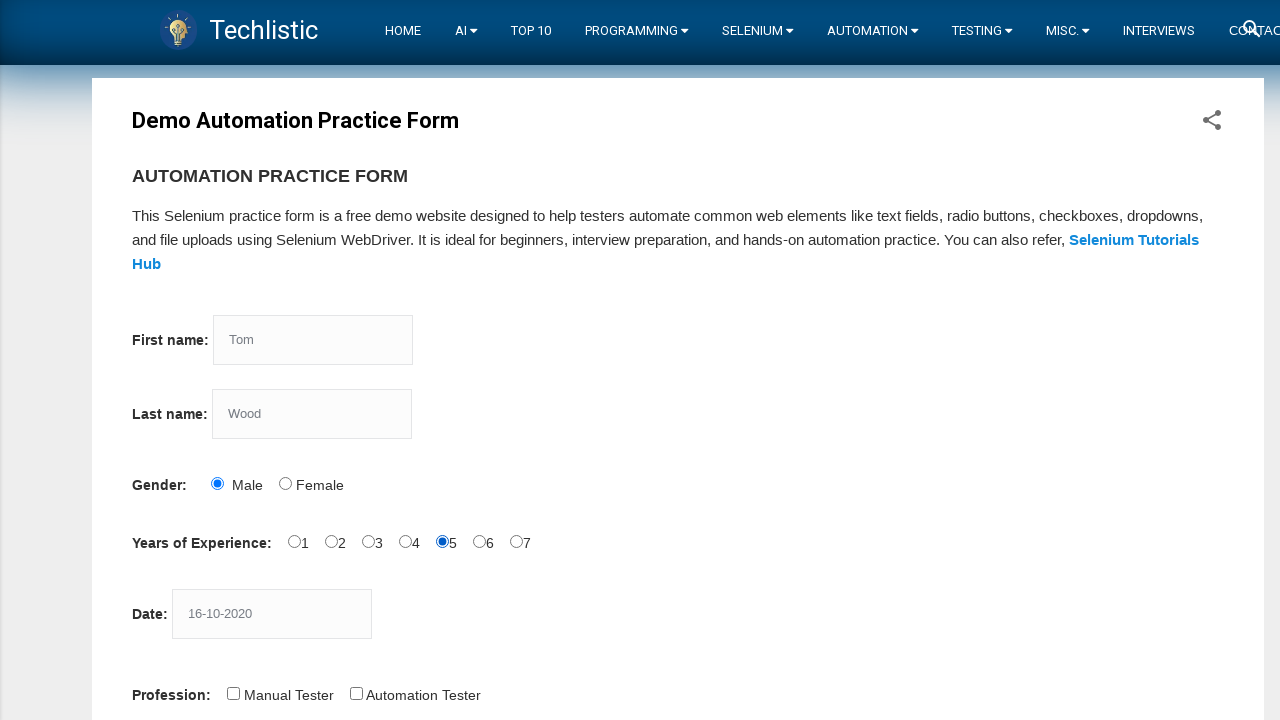

Selected profession: Automation Tester at (356, 693) on #profession-1
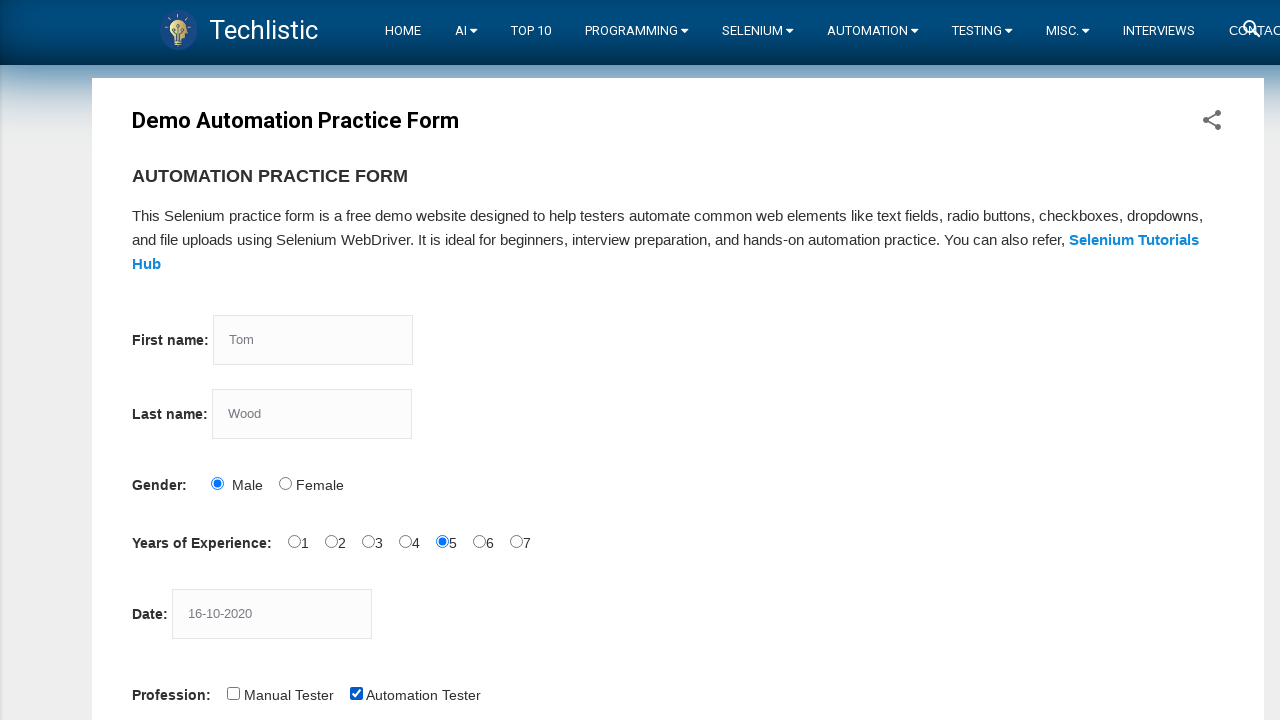

Selected automation tool: Selenium Webdriver at (446, 360) on #tool-2
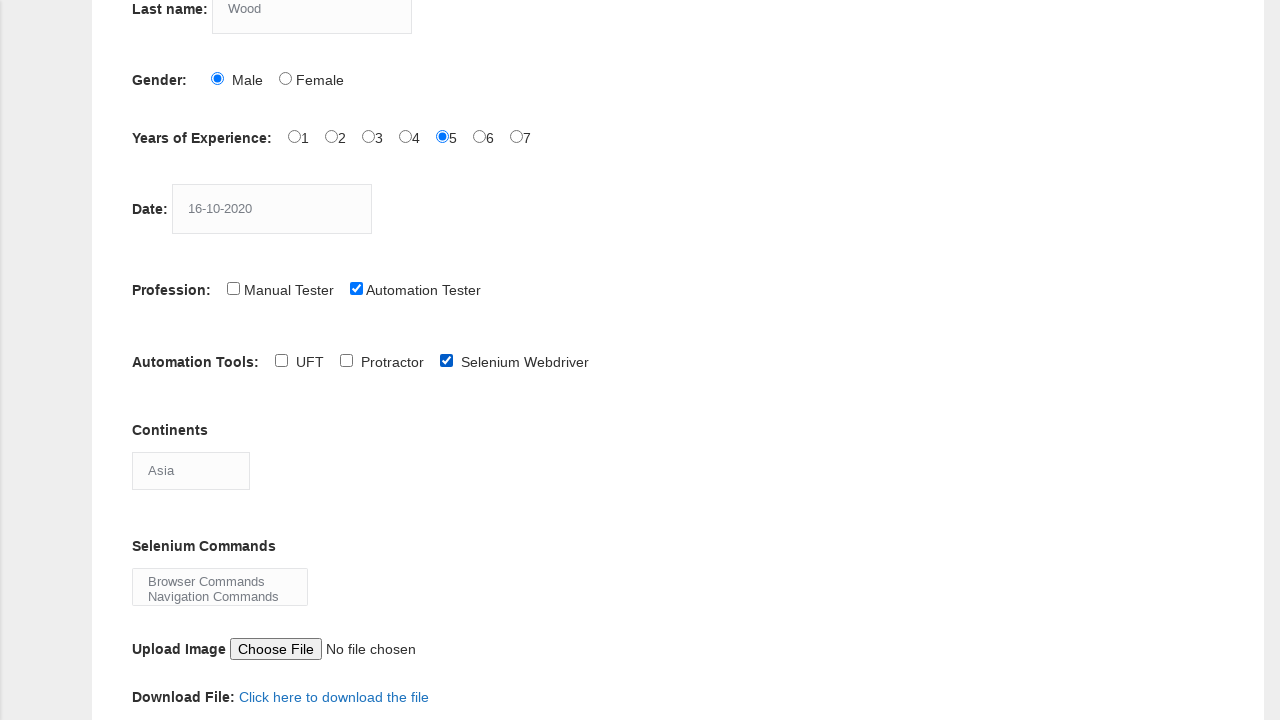

Selected continent: Europe on #continents
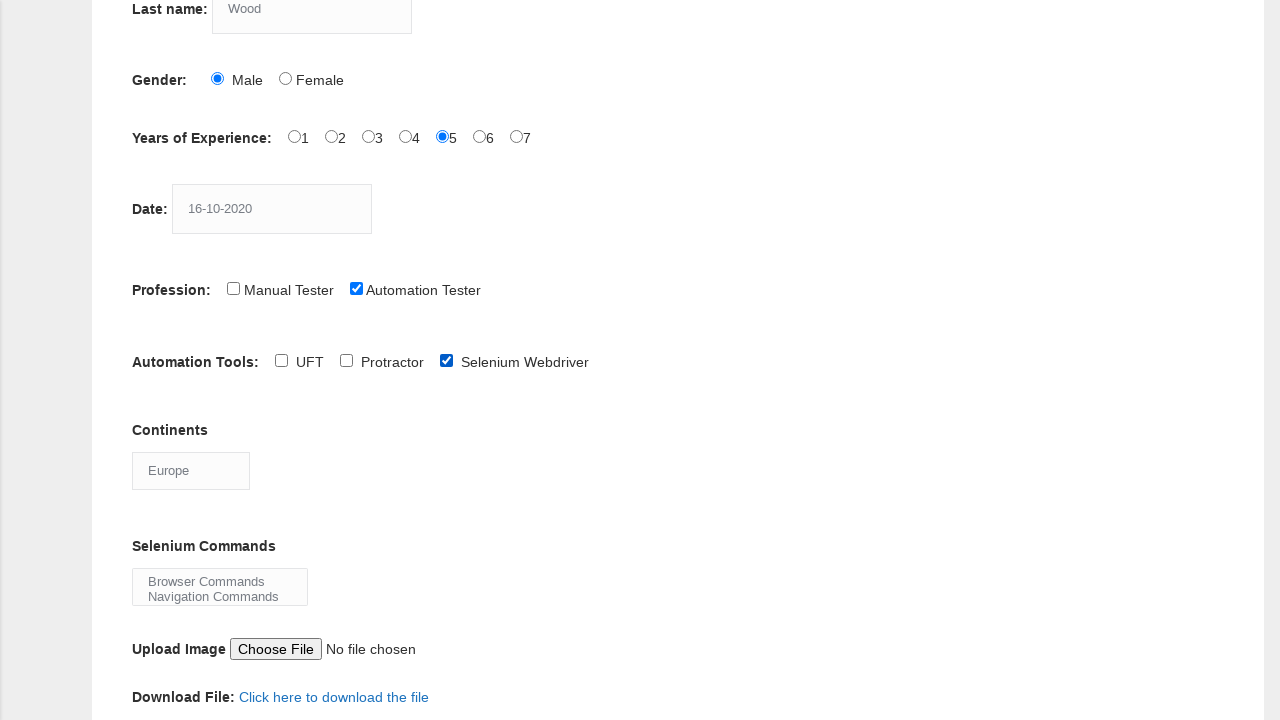

Selected Selenium command: Browser Commands on #selenium_commands
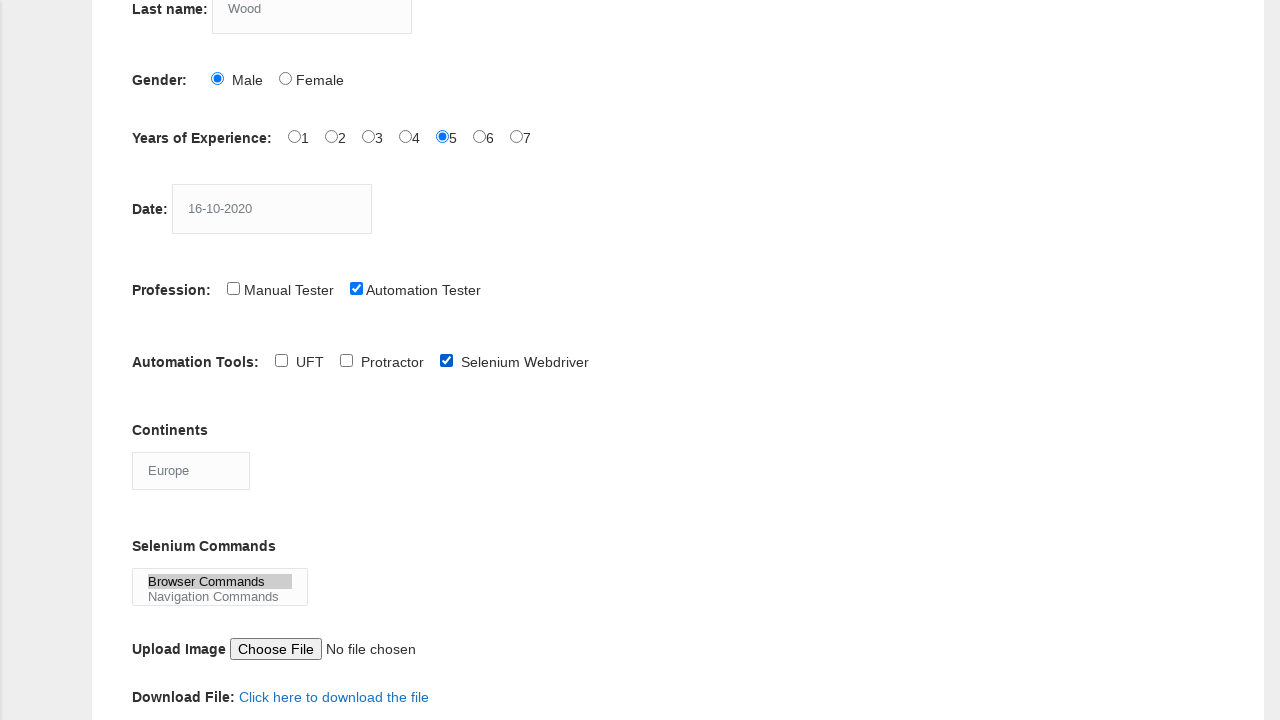

Scrolled page to submit button
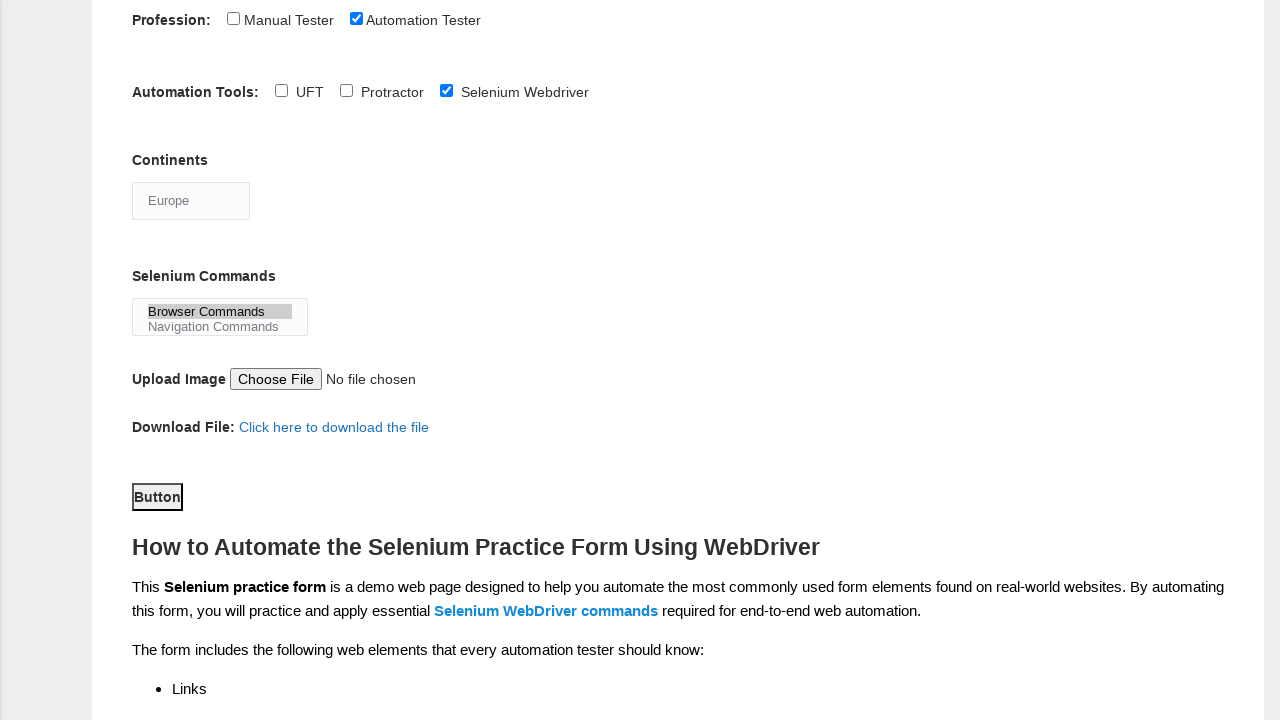

Clicked submit button to submit the form at (157, 496) on #submit
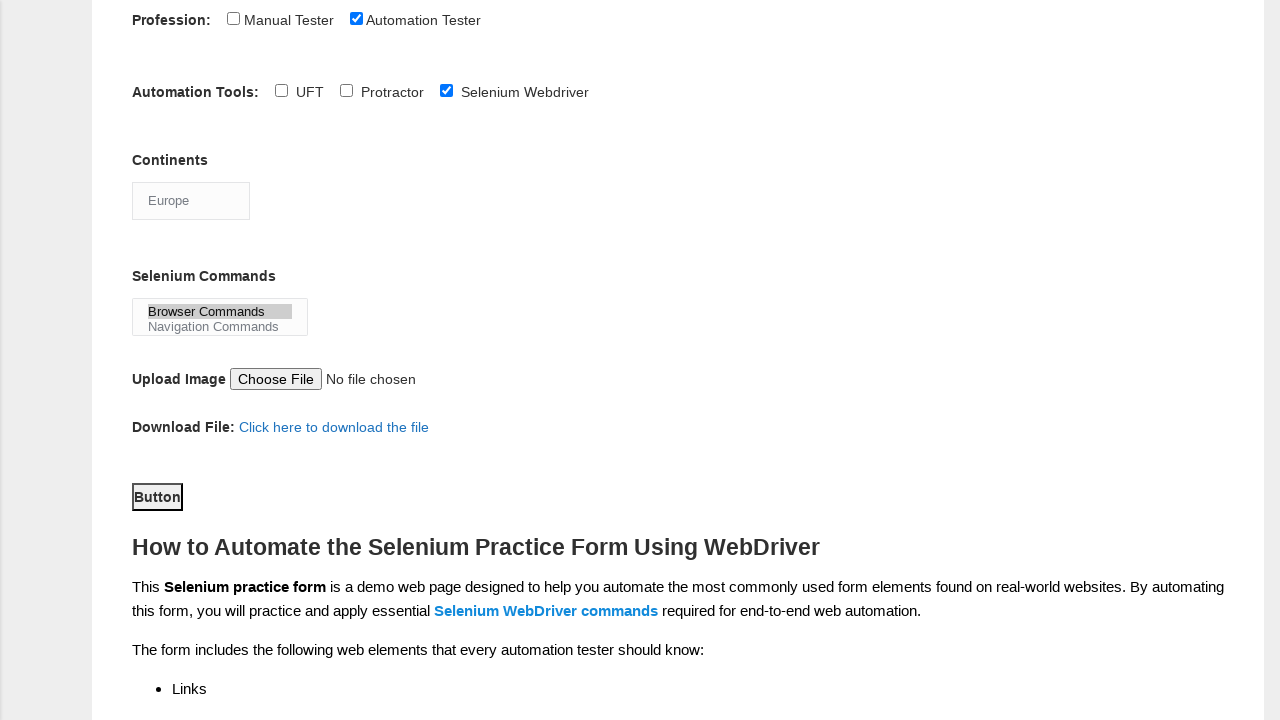

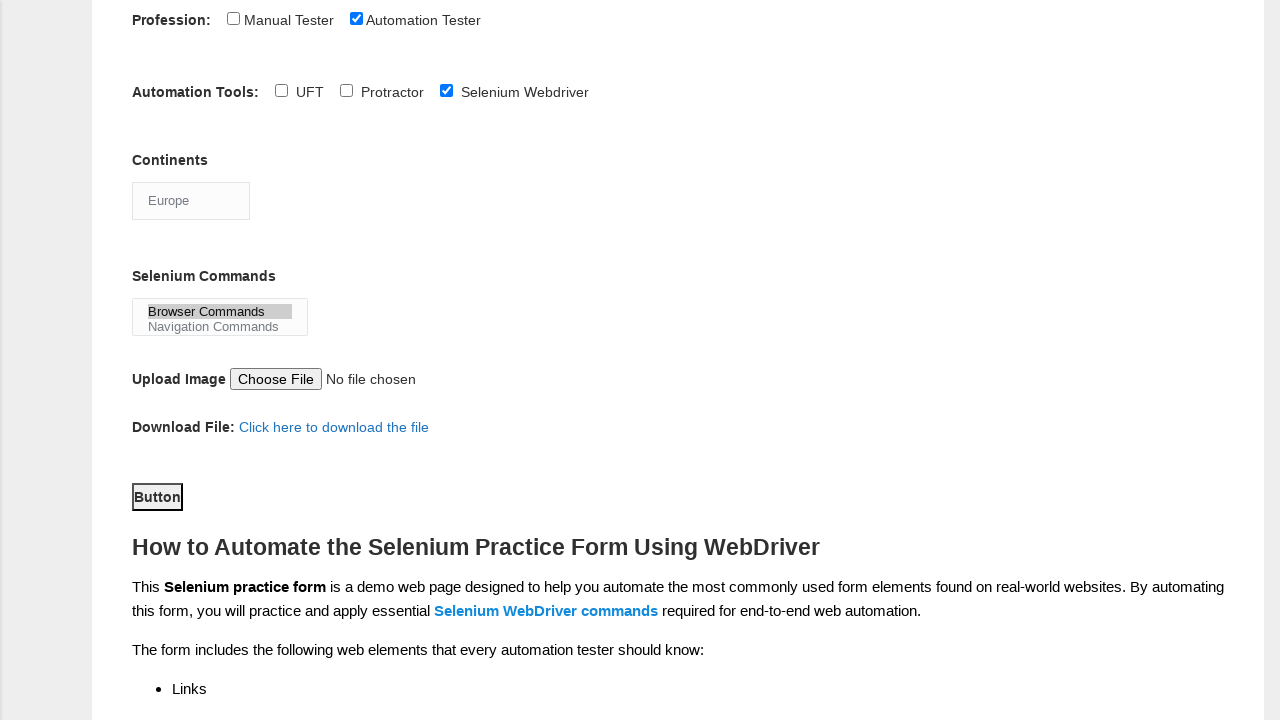